Tests link navigation by clicking a link with specific text derived from a mathematical calculation, then fills out a form with personal information (first name, last name, city, country) and submits it.

Starting URL: http://suninjuly.github.io/find_link_text

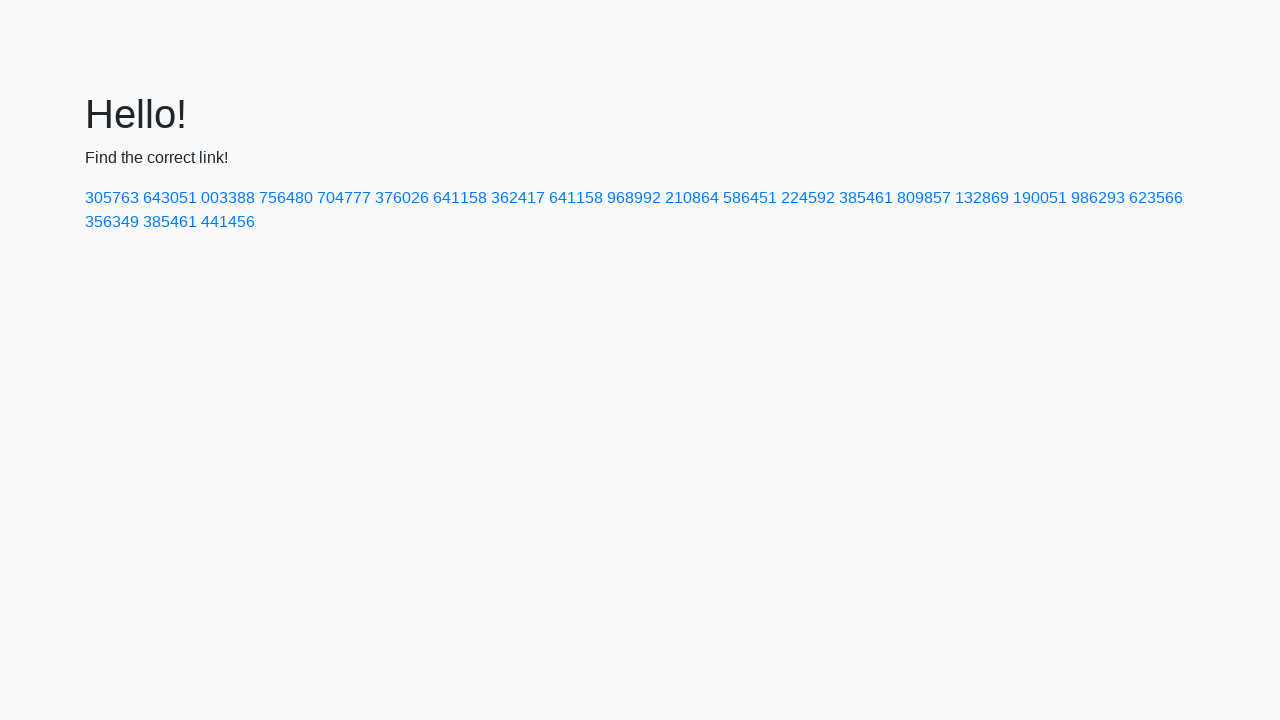

Clicked link with calculated text '224592' at (808, 198) on a:has-text('224592')
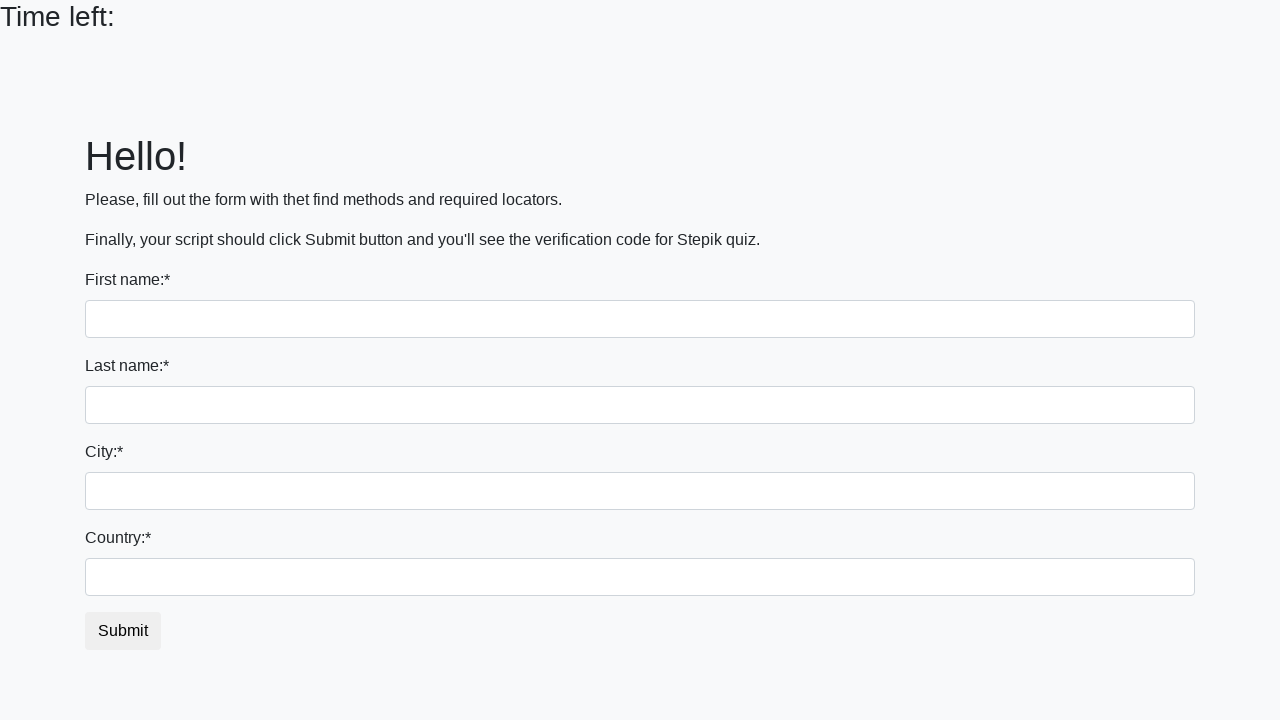

Filled first name field with 'Ivan' on input
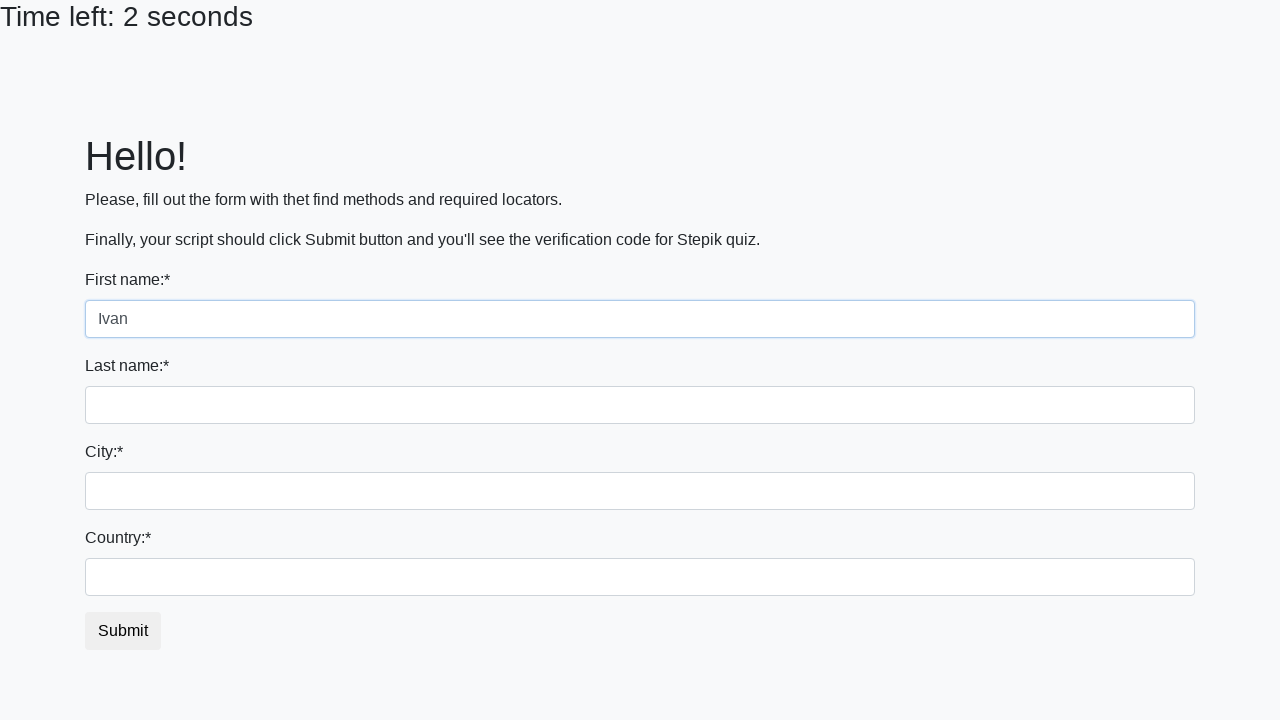

Filled last name field with 'Petrov' on input[name='last_name']
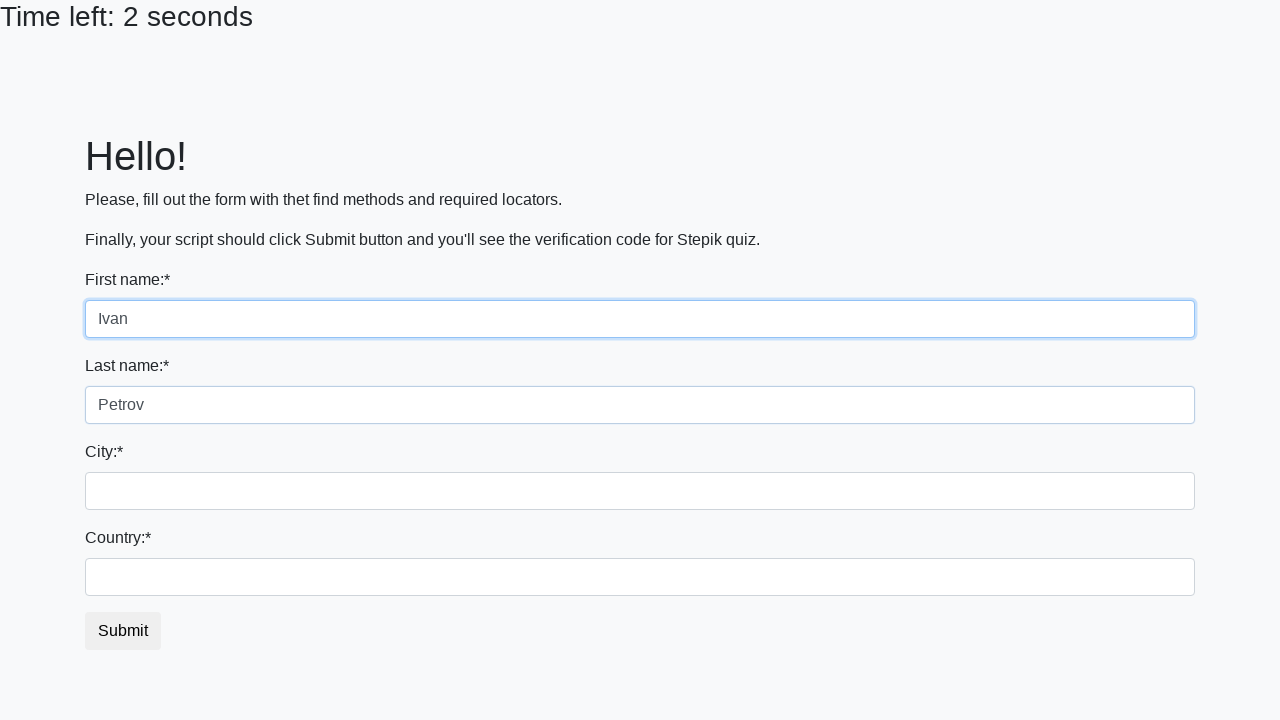

Filled city field with 'Smolensk' on .city
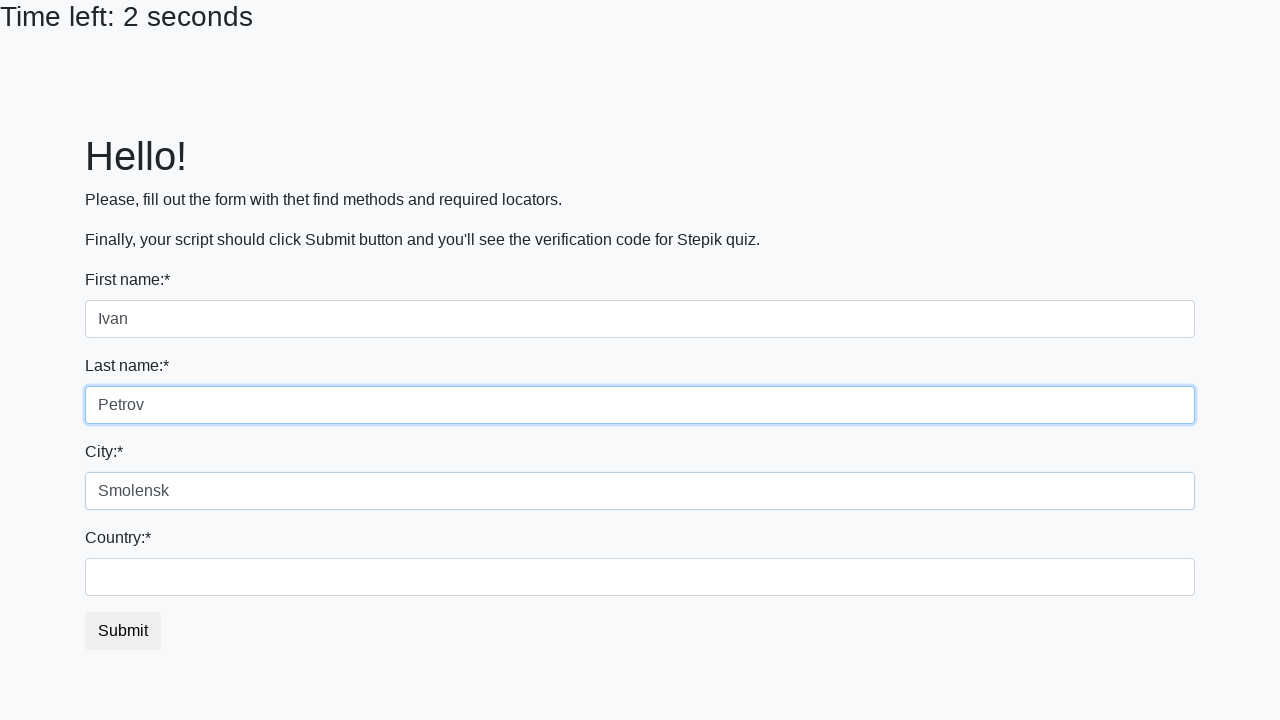

Filled country field with 'Russia' on #country
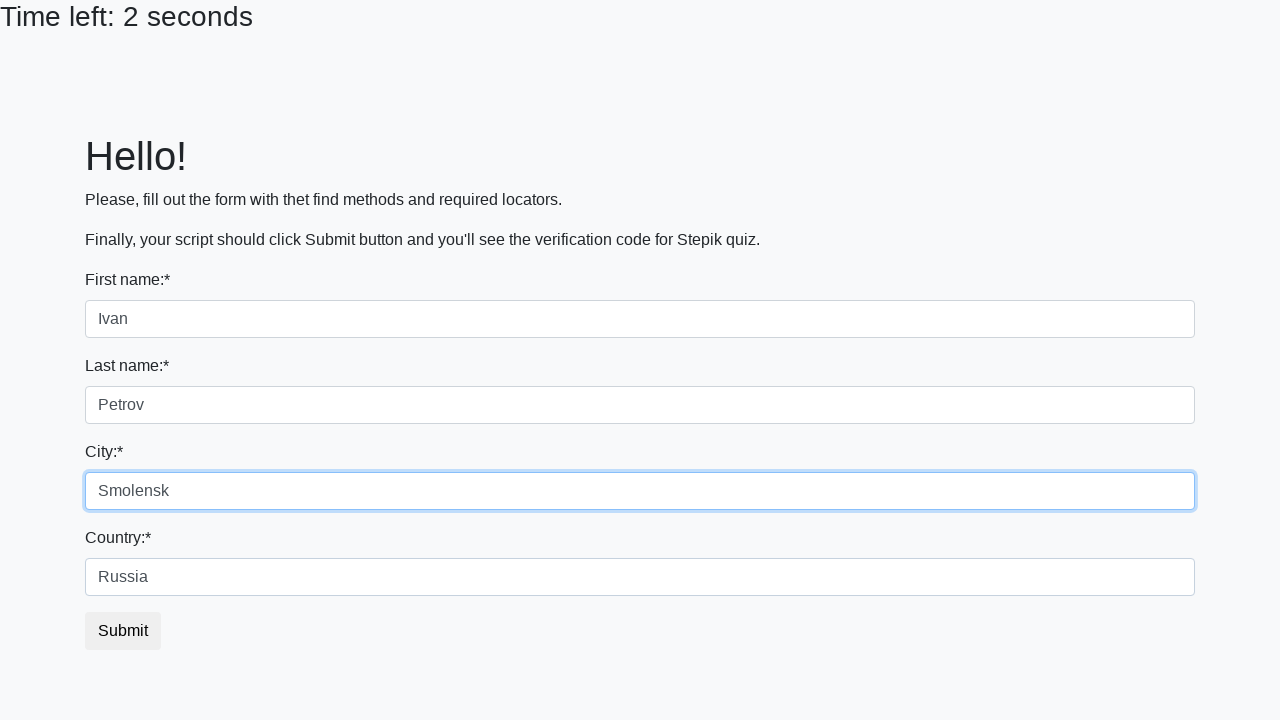

Clicked submit button to submit form at (123, 631) on button.btn
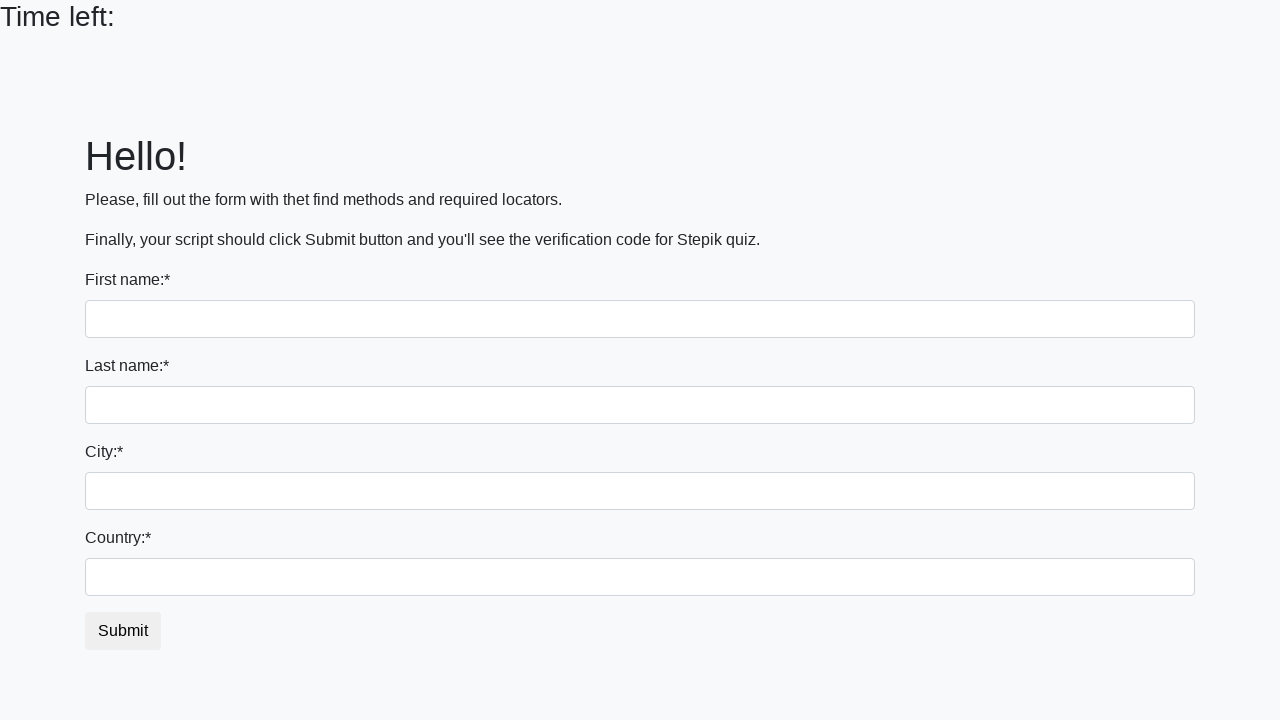

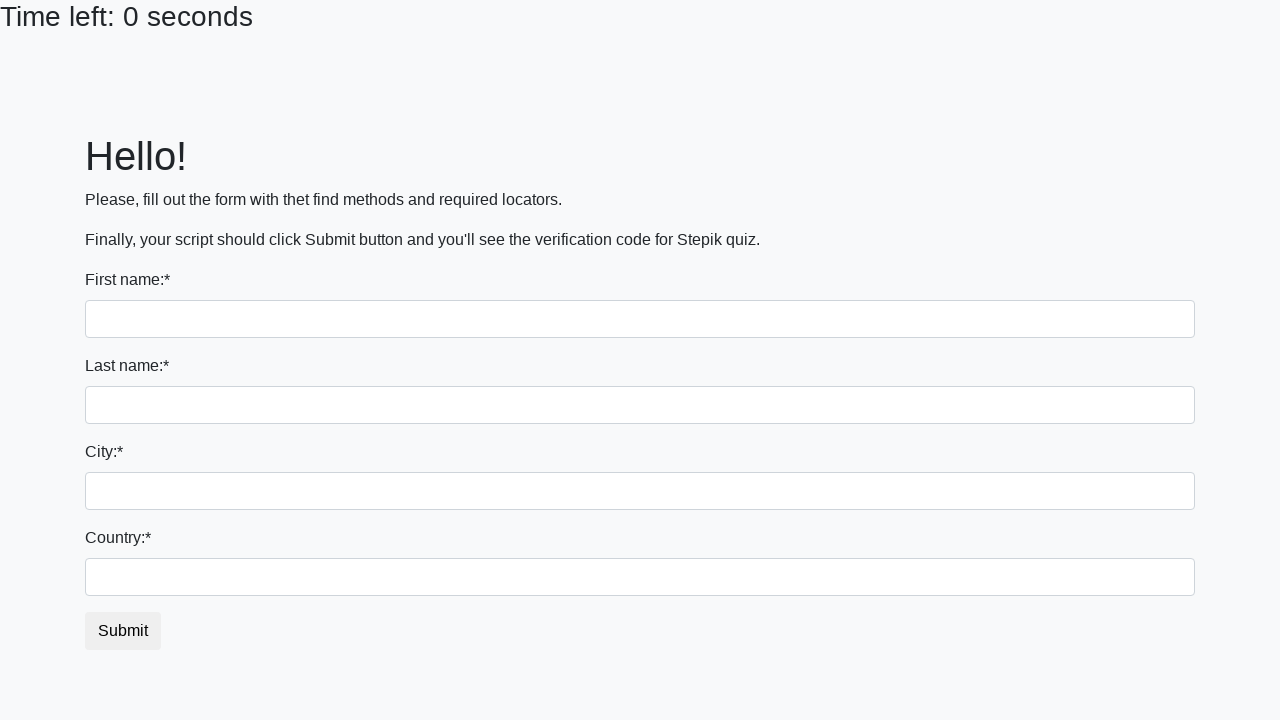